Navigates to the SailorSkills billing admin page and verifies that the page loads successfully by checking for key elements like the auth modal and search inputs.

Starting URL: https://sailorskills-billing-c20mwqydc-brians-projects-bc2d3592.vercel.app/admin.html

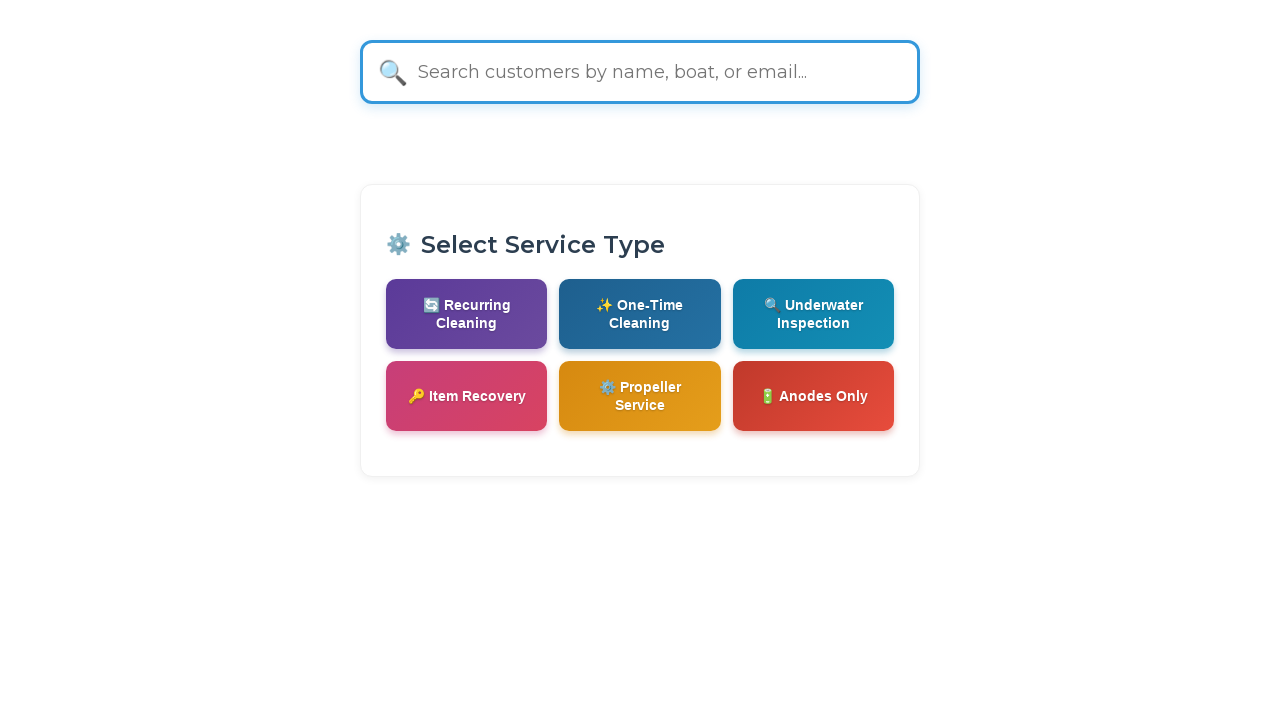

Navigated to SailorSkills billing admin page
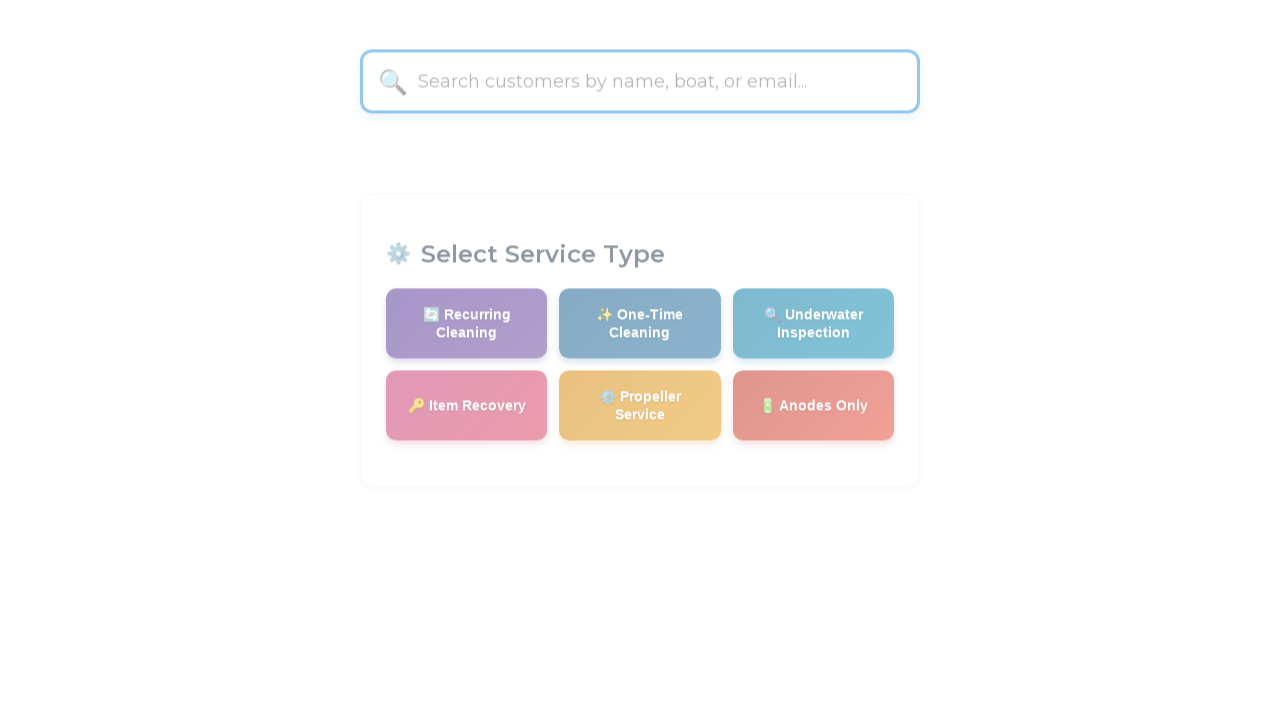

Page DOM content loaded
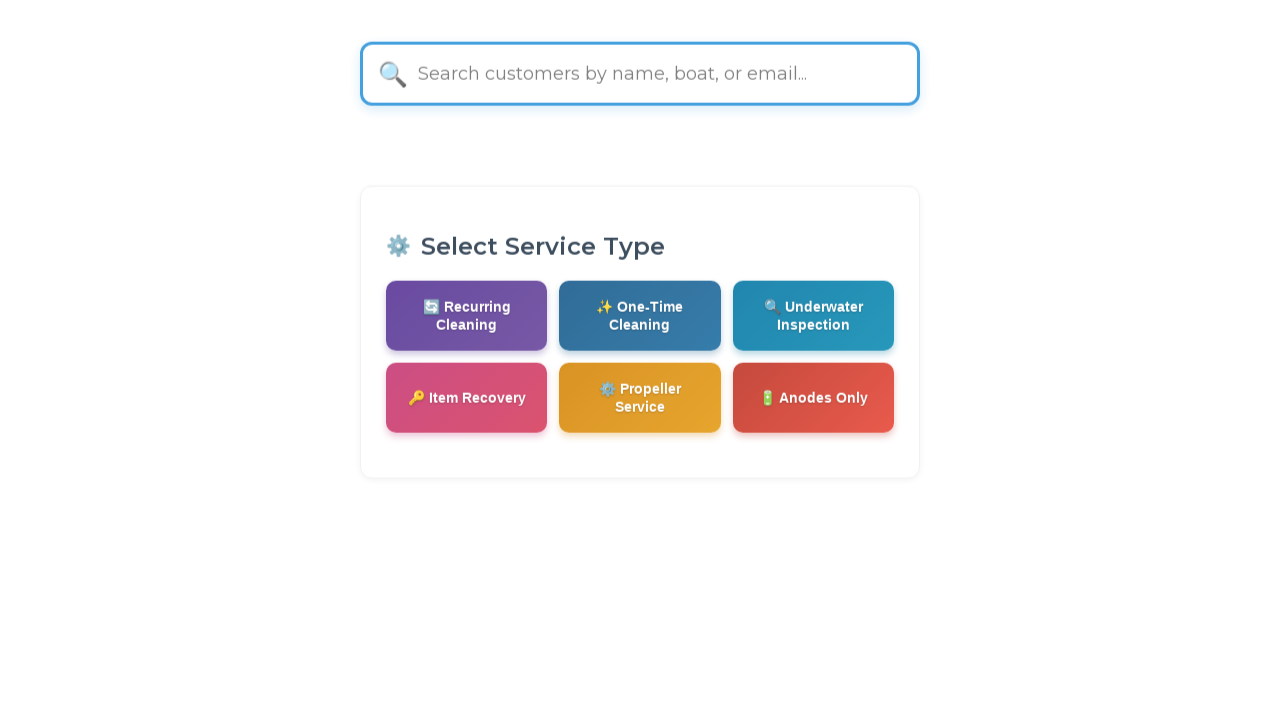

Checked for auth modal - found 0 element(s)
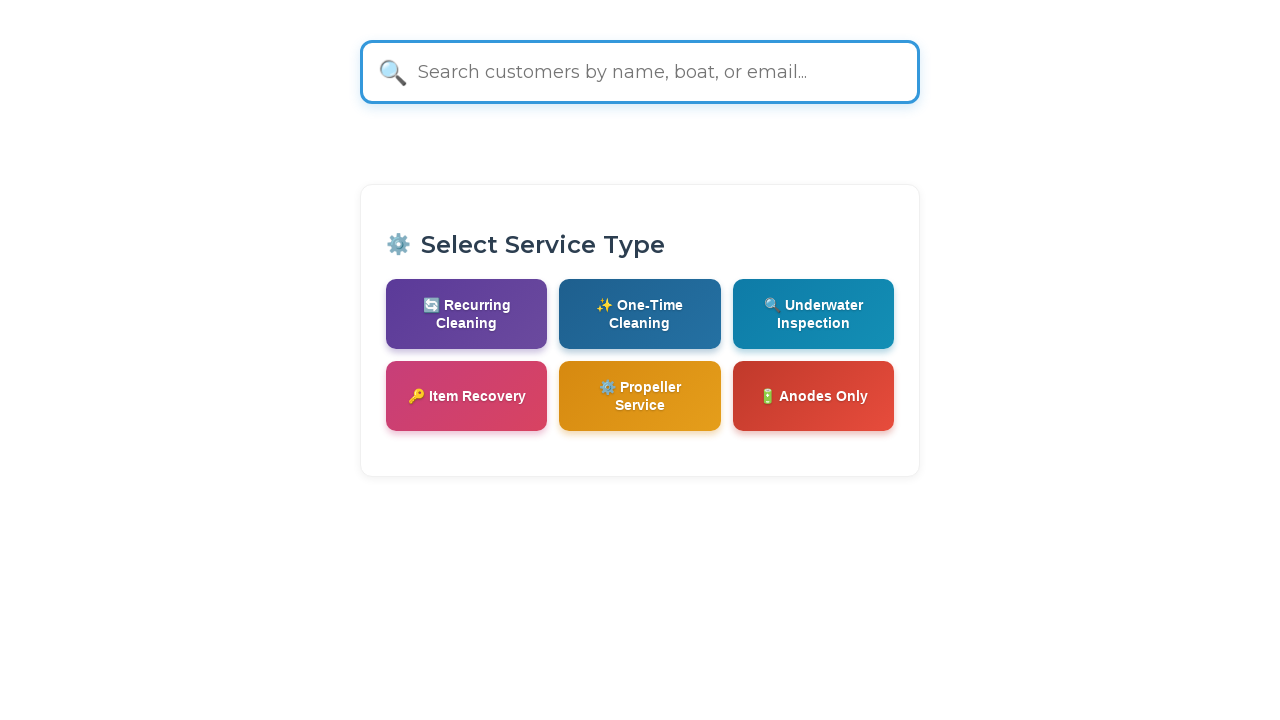

Checked for universal search input - found 1 element(s)
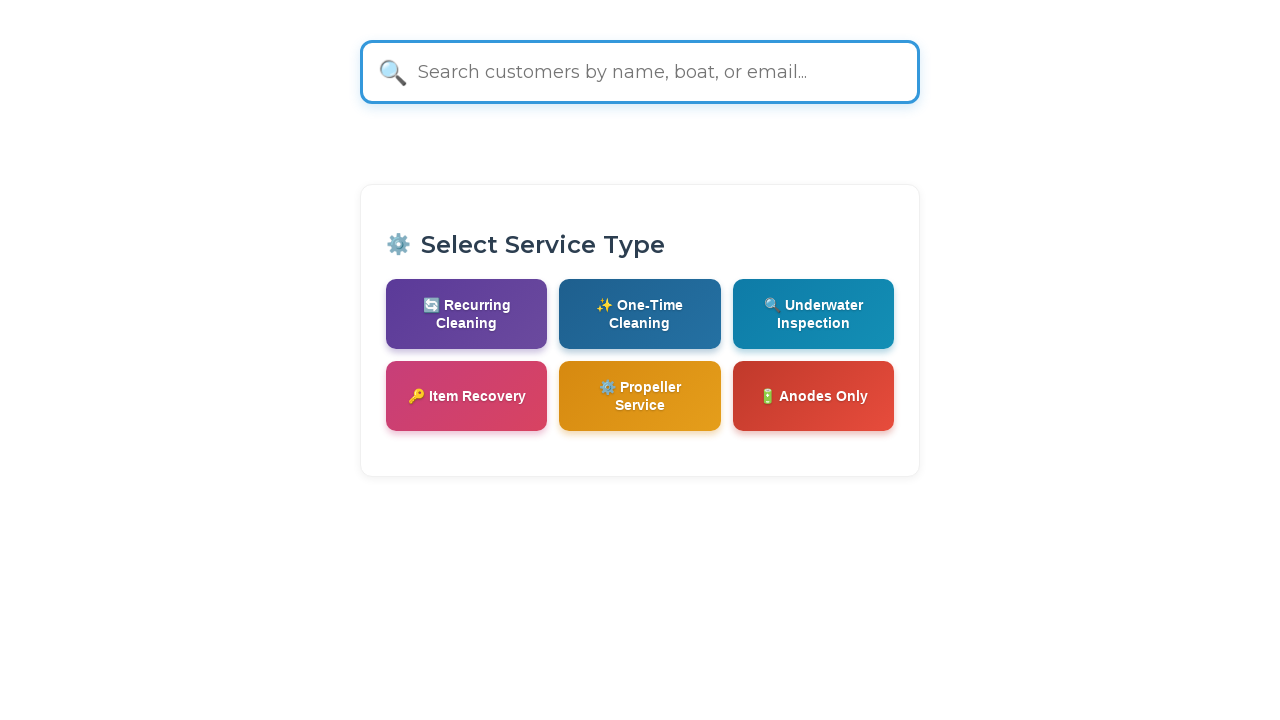

Checked for customer search input - found 0 element(s)
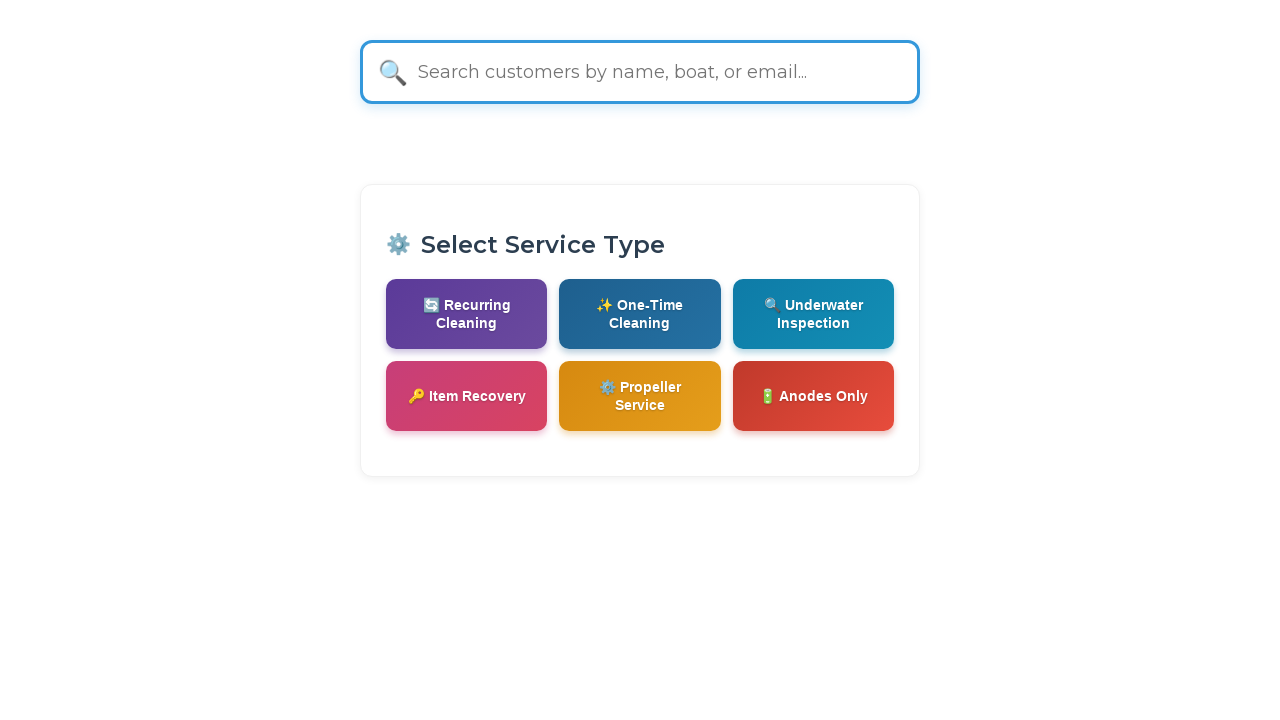

Retrieved page title: 'Billing - Charge Customer | Sailor Skills'
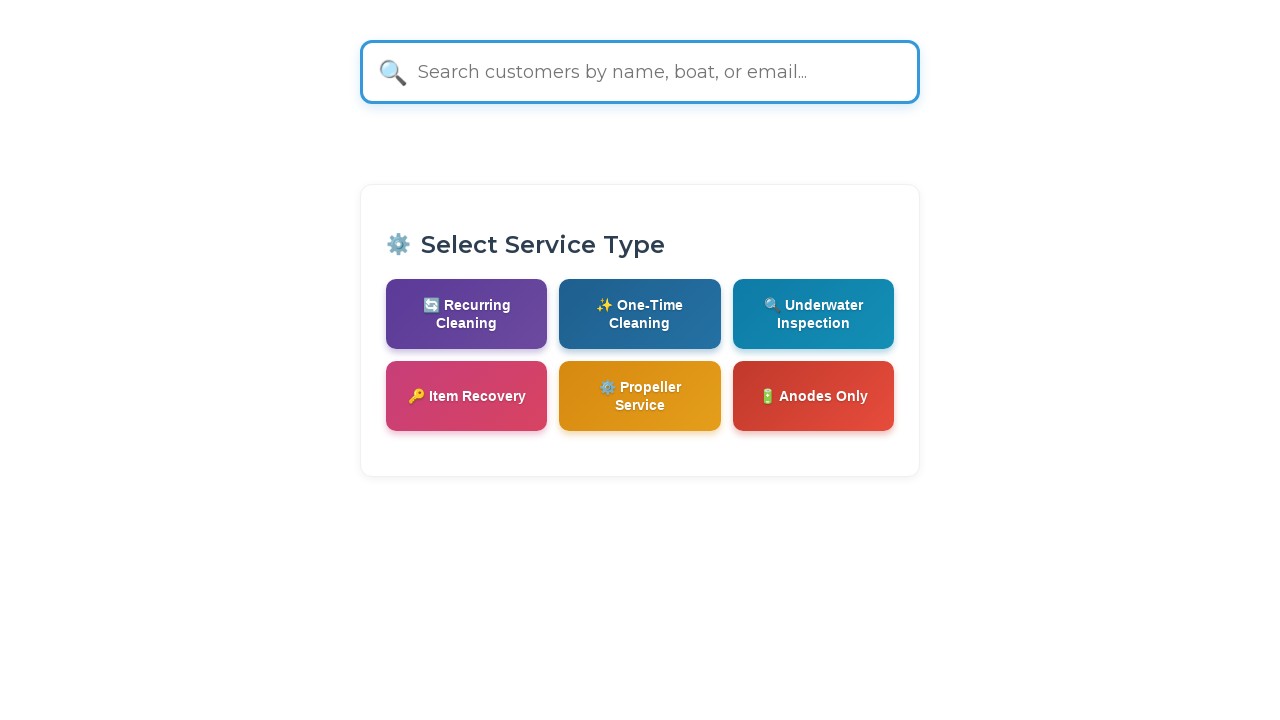

Verified page title is not empty
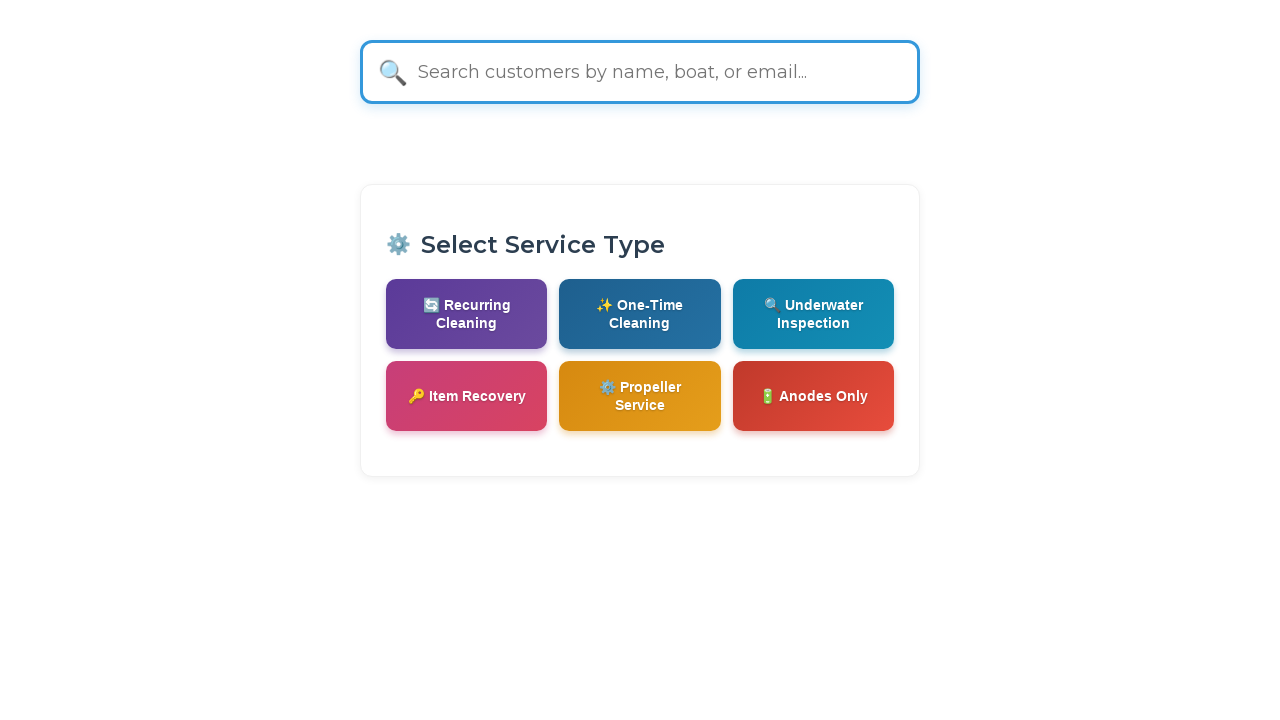

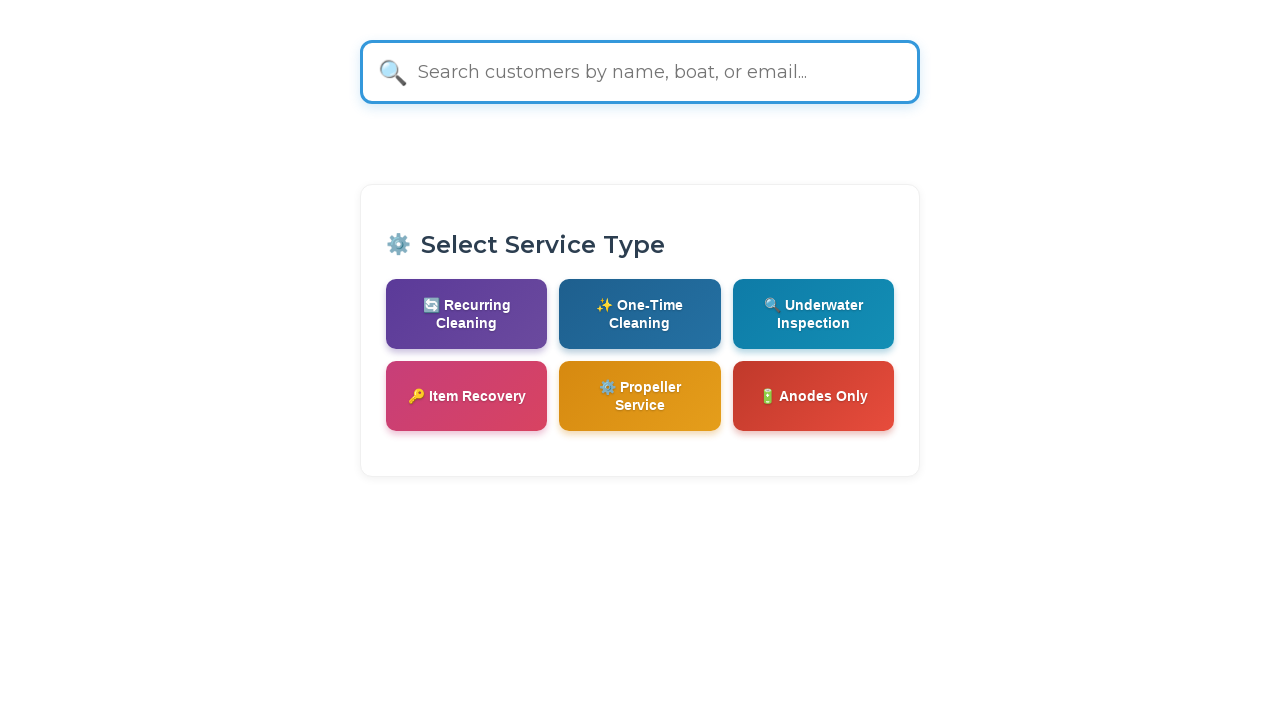